Tests that the Clear completed button displays the correct text after marking an item complete

Starting URL: https://demo.playwright.dev/todomvc

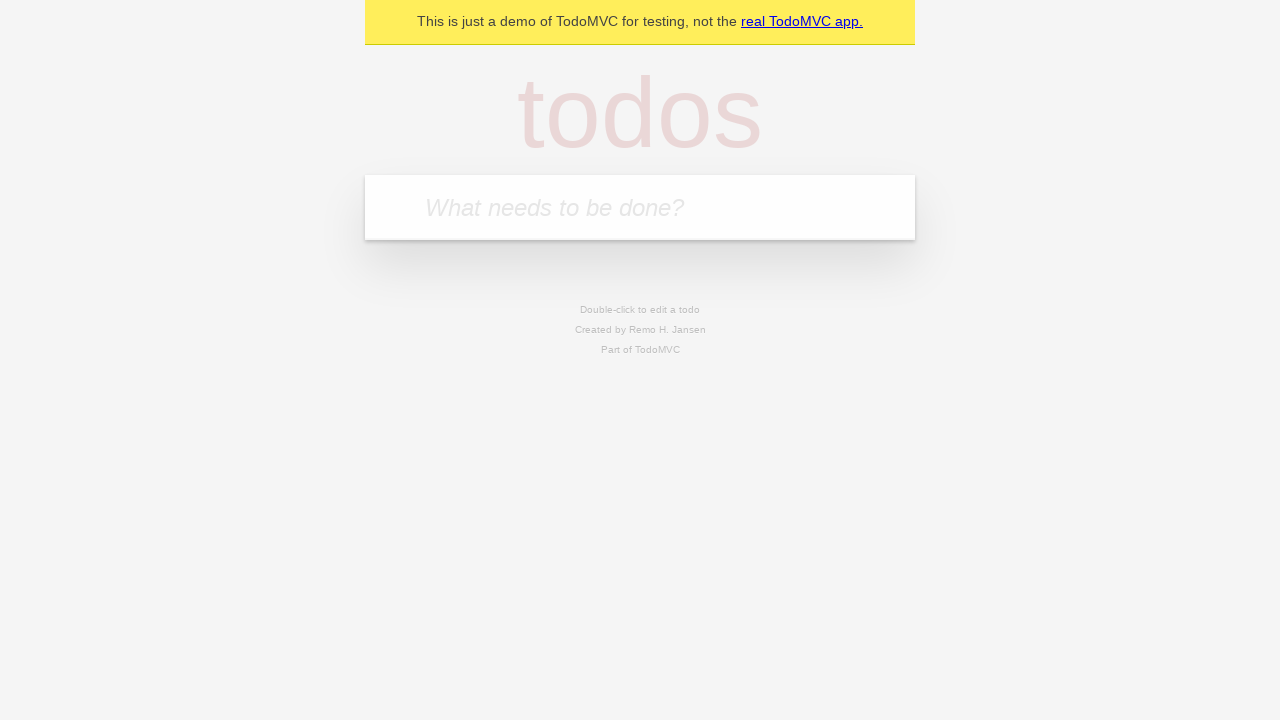

Filled todo input with 'buy some cheese' on internal:attr=[placeholder="What needs to be done?"i]
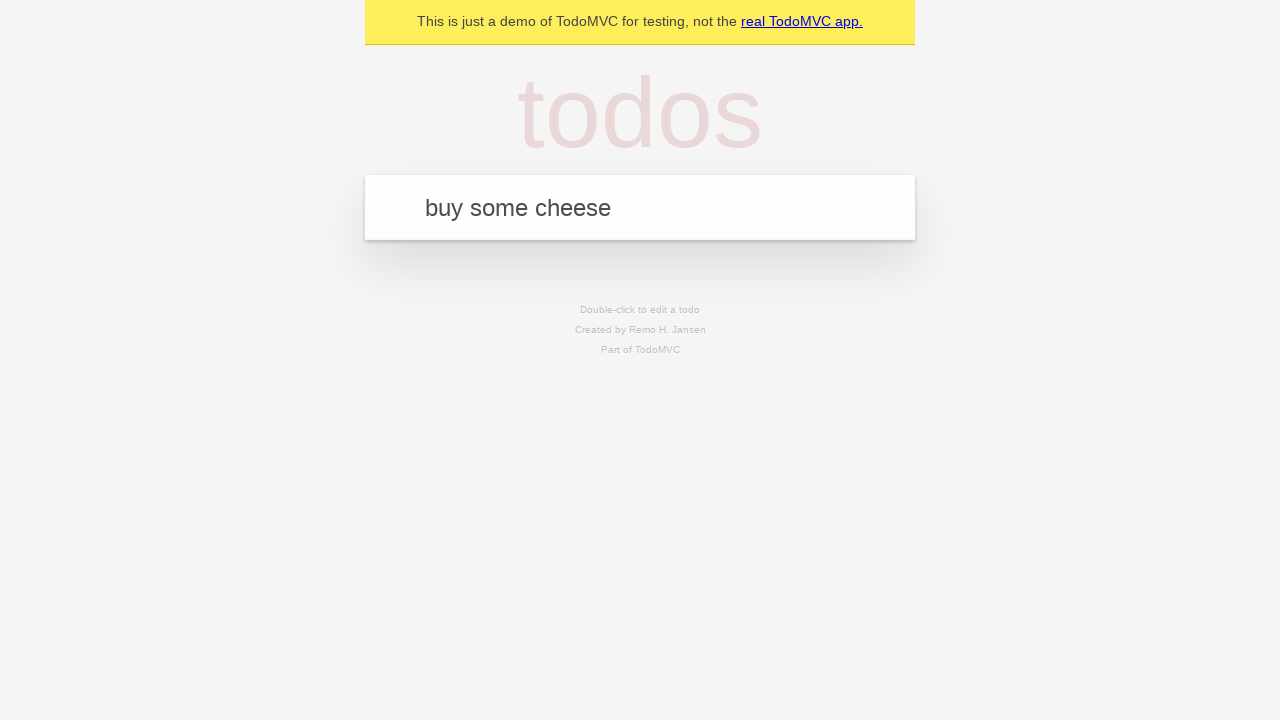

Pressed Enter to add todo 'buy some cheese' on internal:attr=[placeholder="What needs to be done?"i]
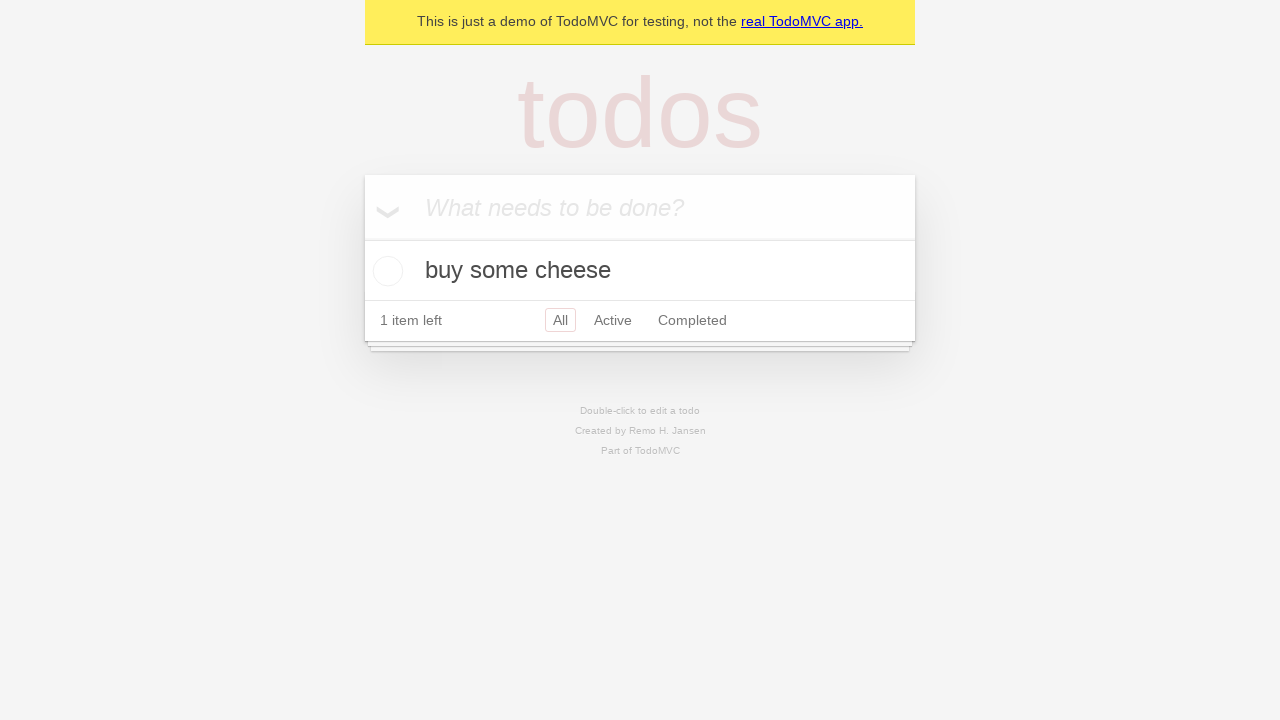

Filled todo input with 'feed the cat' on internal:attr=[placeholder="What needs to be done?"i]
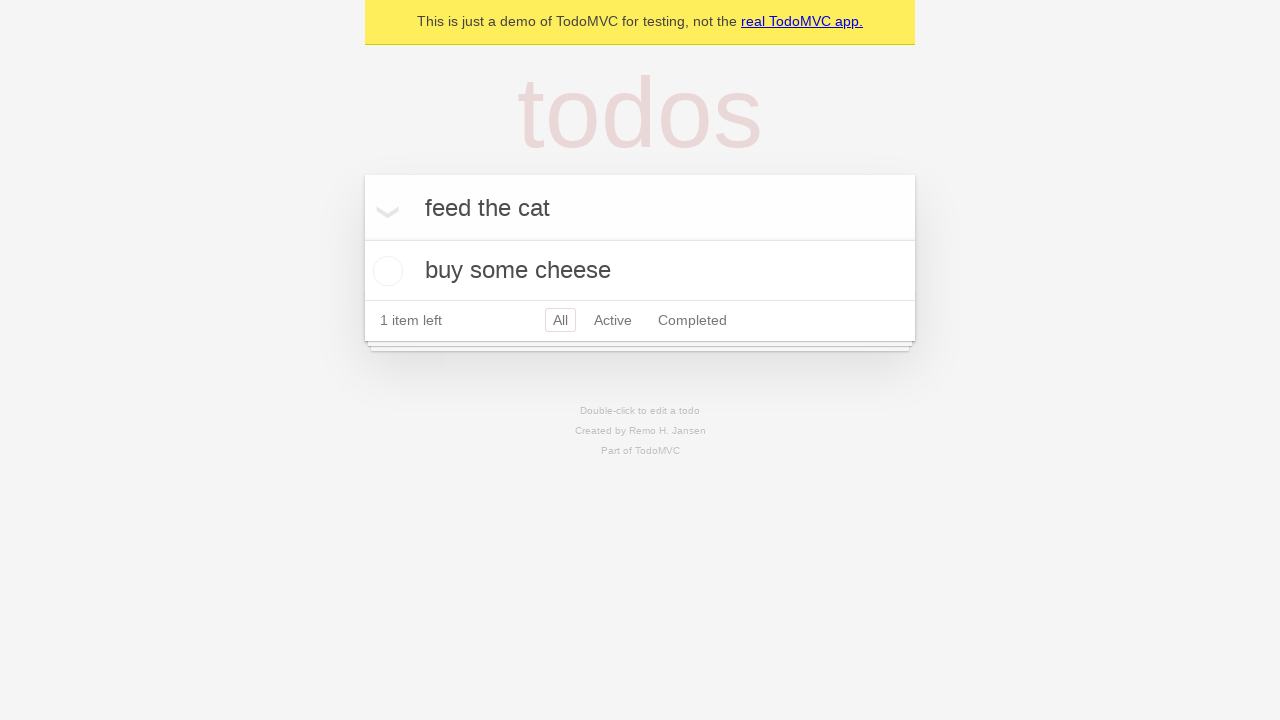

Pressed Enter to add todo 'feed the cat' on internal:attr=[placeholder="What needs to be done?"i]
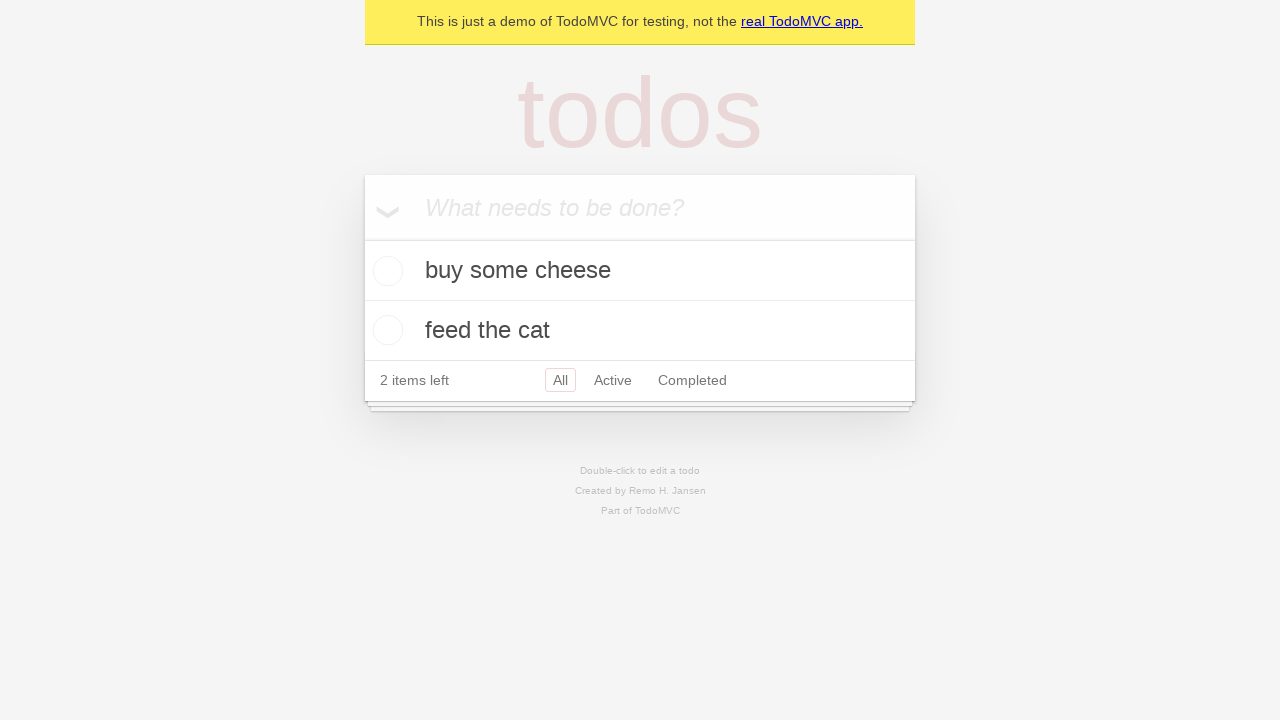

Filled todo input with 'book a doctors appointment' on internal:attr=[placeholder="What needs to be done?"i]
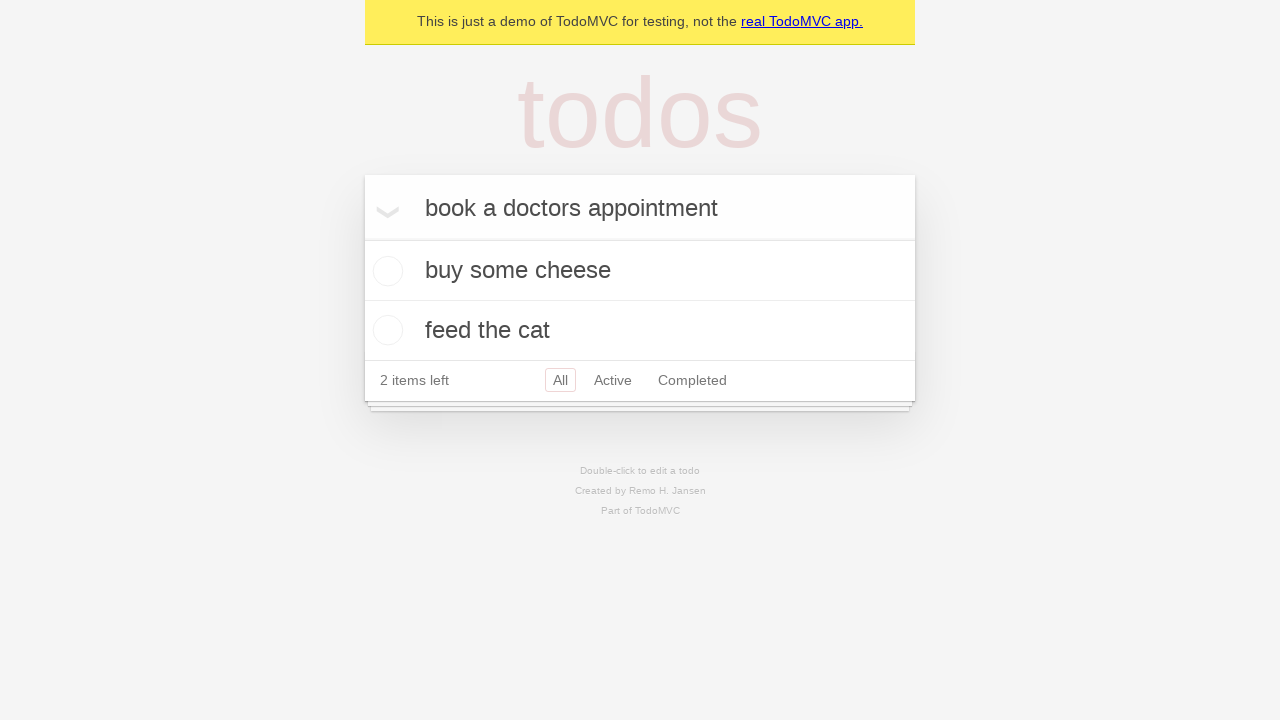

Pressed Enter to add todo 'book a doctors appointment' on internal:attr=[placeholder="What needs to be done?"i]
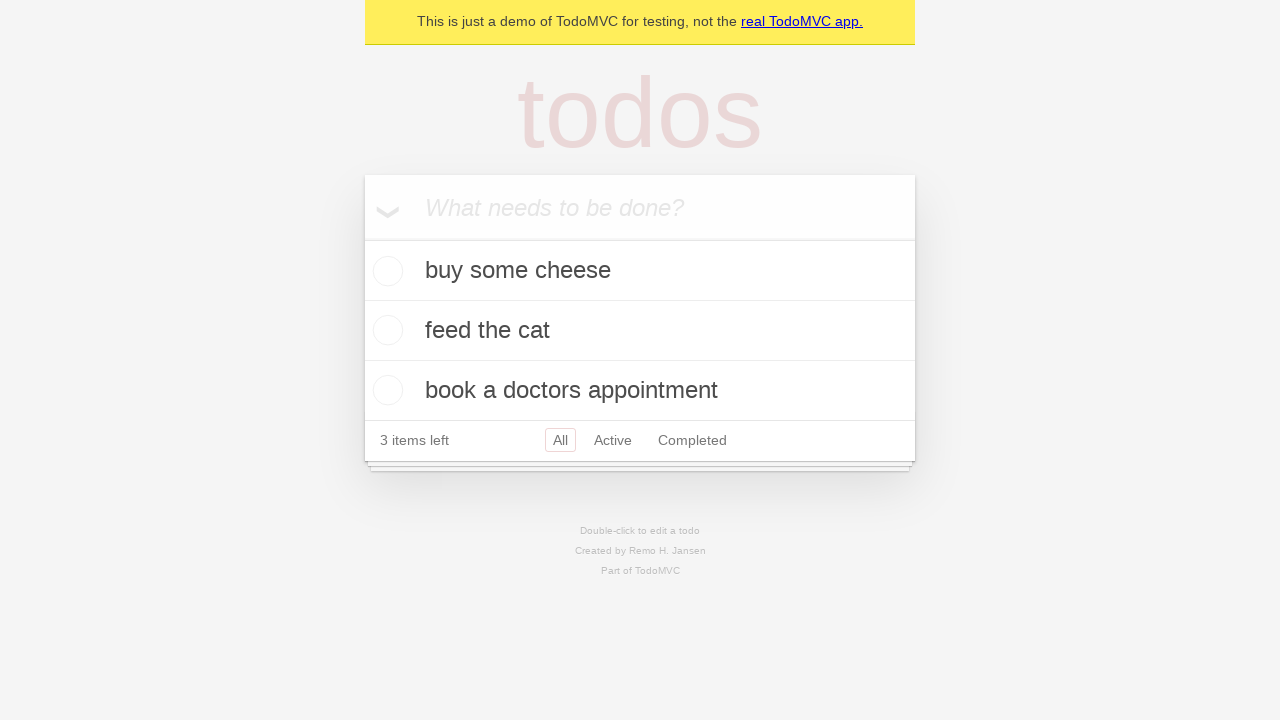

Checked the first todo item as complete at (385, 271) on .todo-list li .toggle >> nth=0
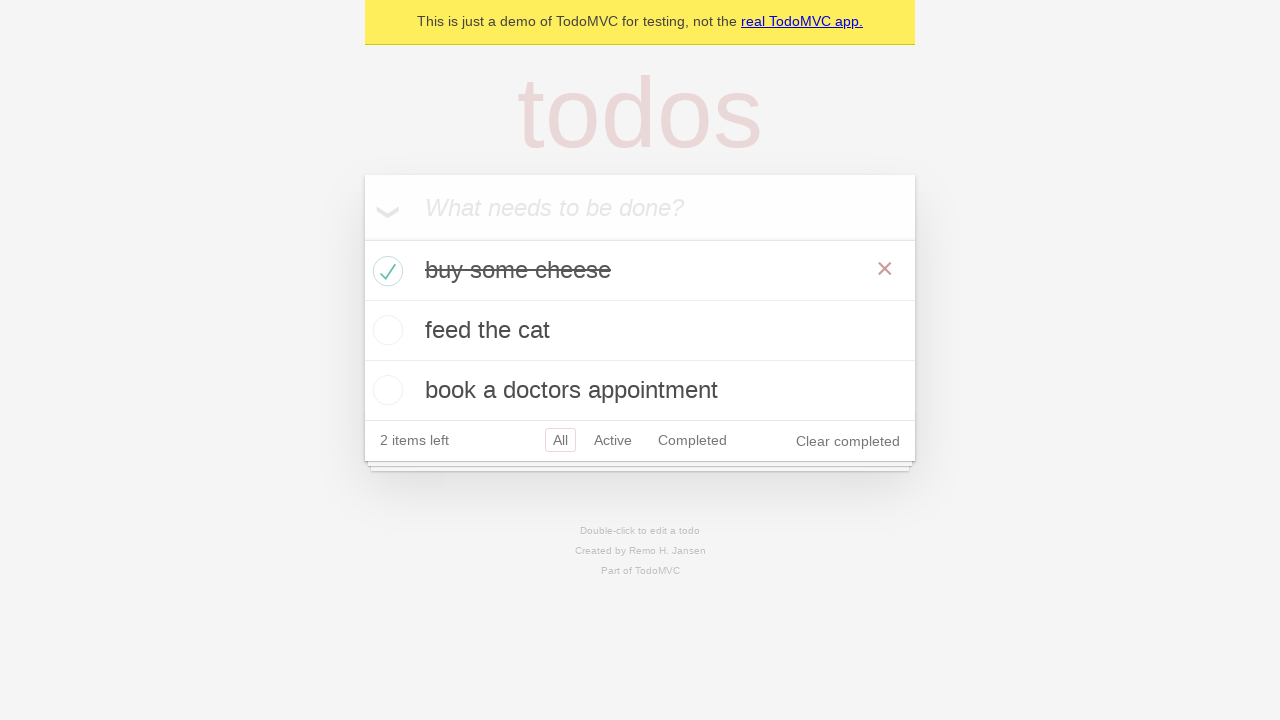

Clear completed button appeared and is visible
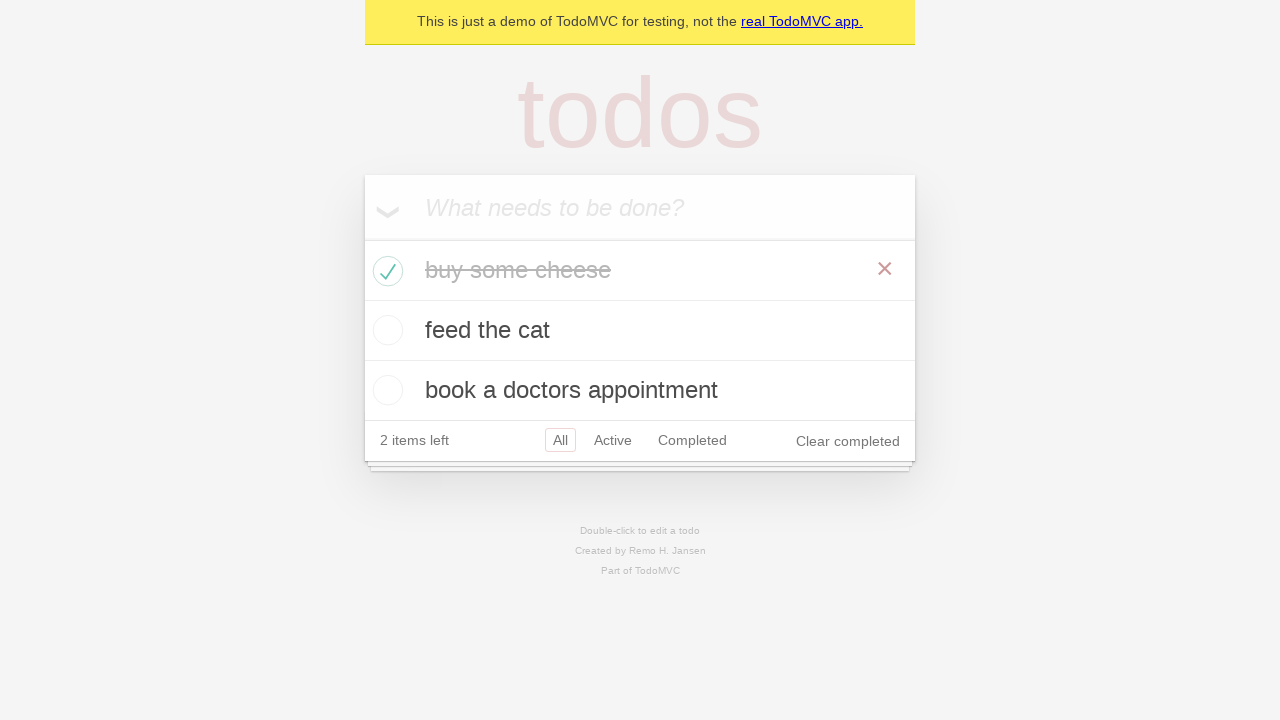

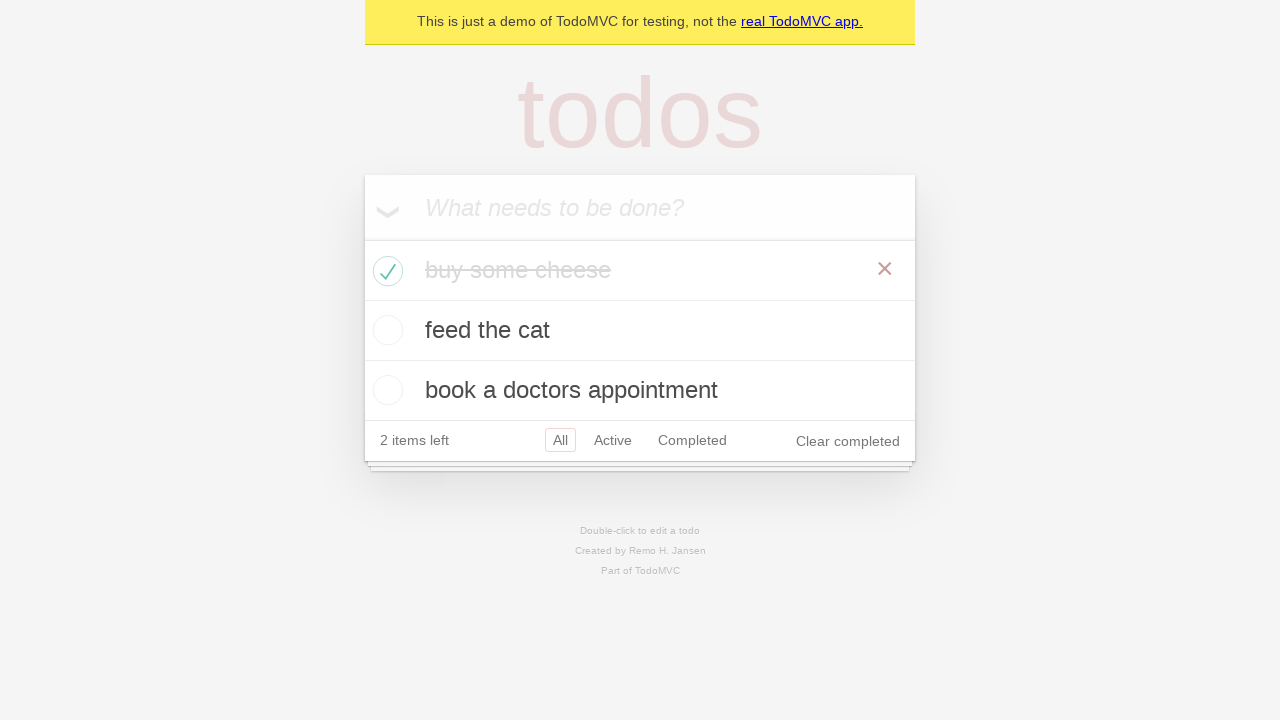